Tests text box input and radio button selection by filling a name field and checking gender radio buttons

Starting URL: https://testautomationpractice.blogspot.com/

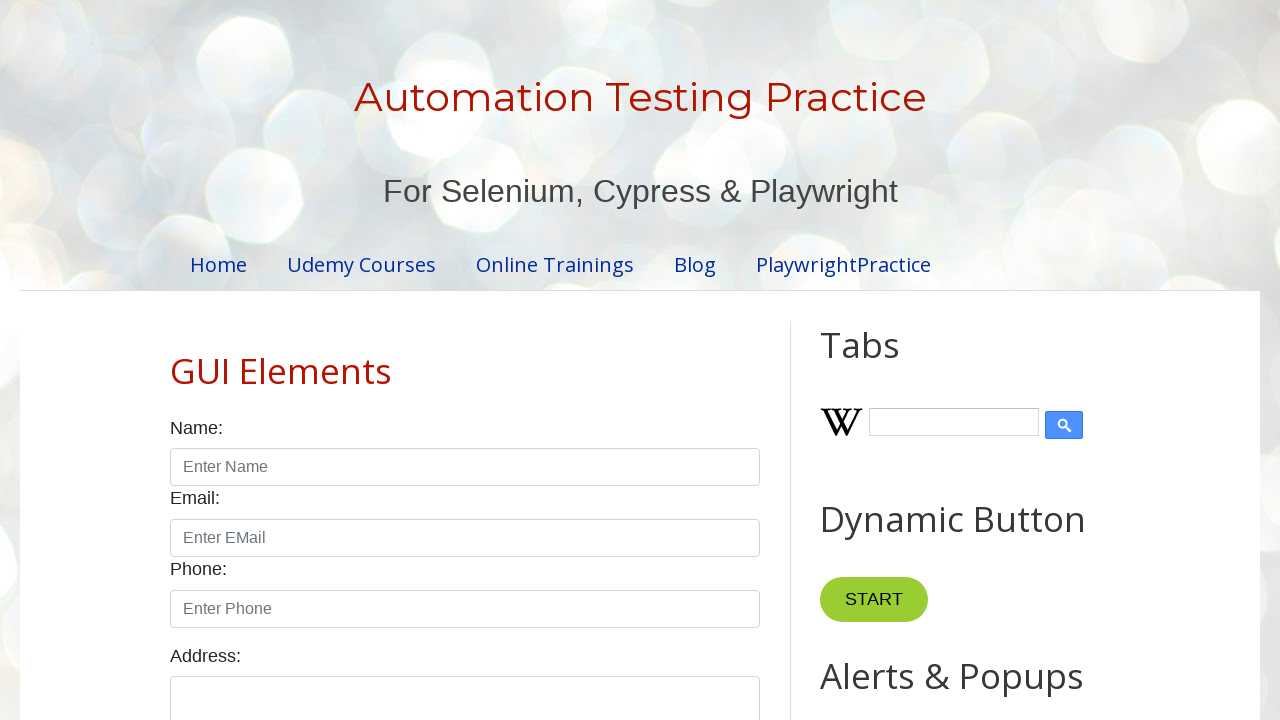

Navigated to test automation practice website
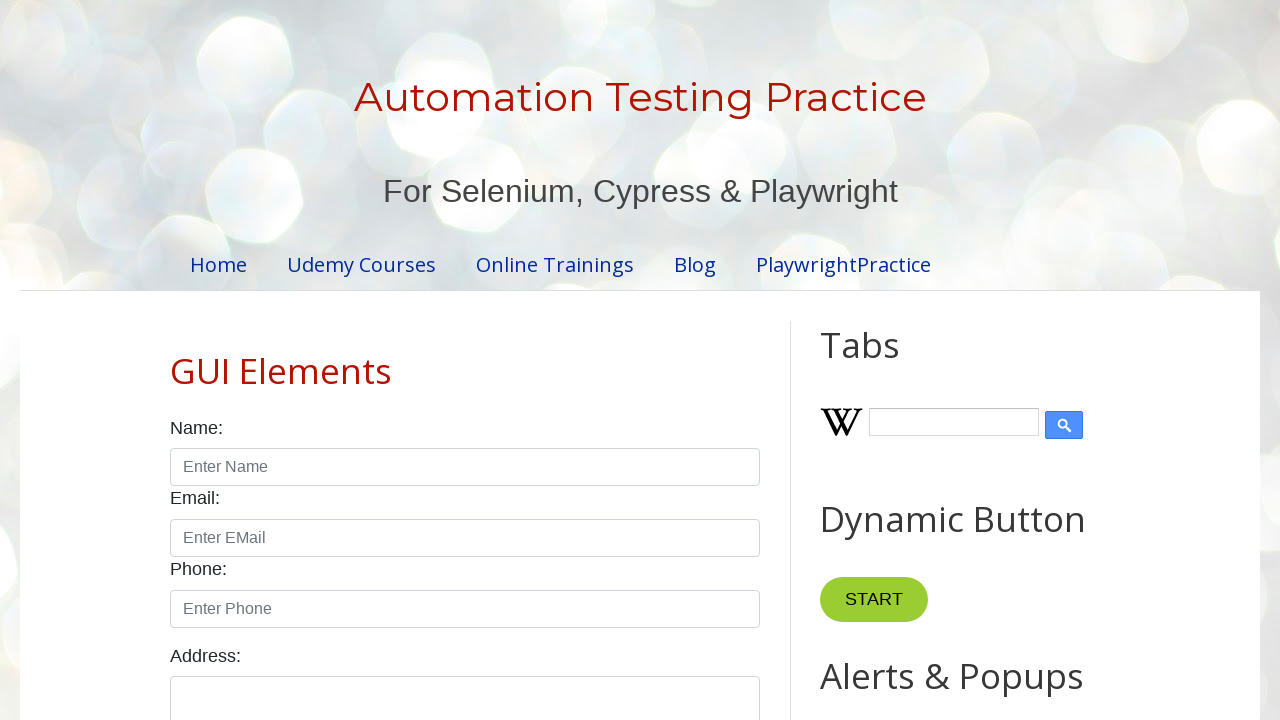

Filled name field with 'Faruk' on #name
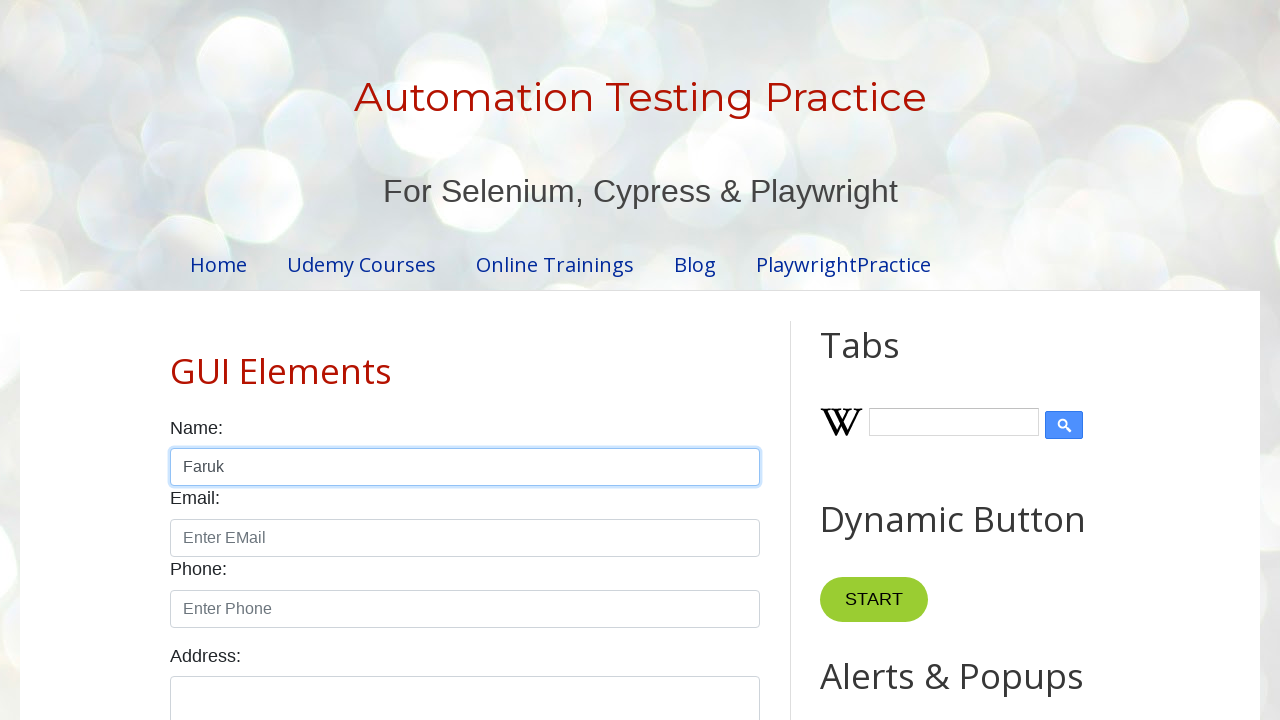

Selected male radio button at (176, 360) on #male
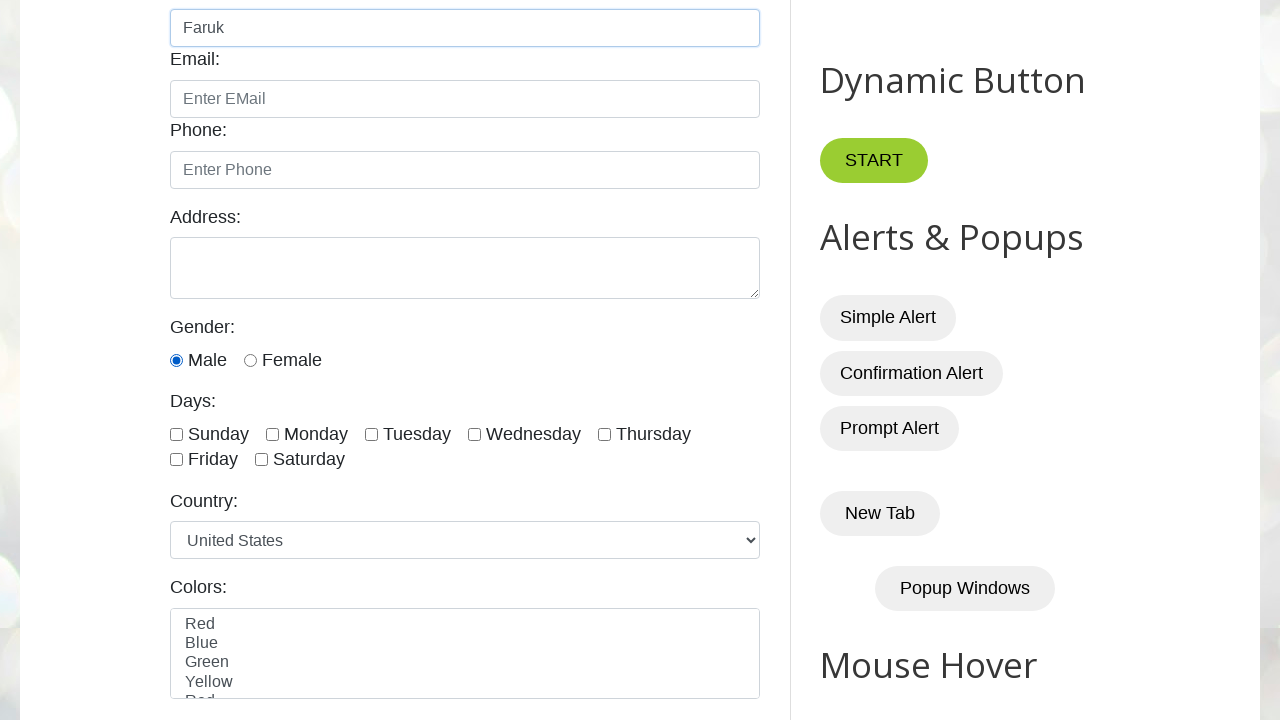

Selected female radio button at (292, 360) on internal:text="Female"i
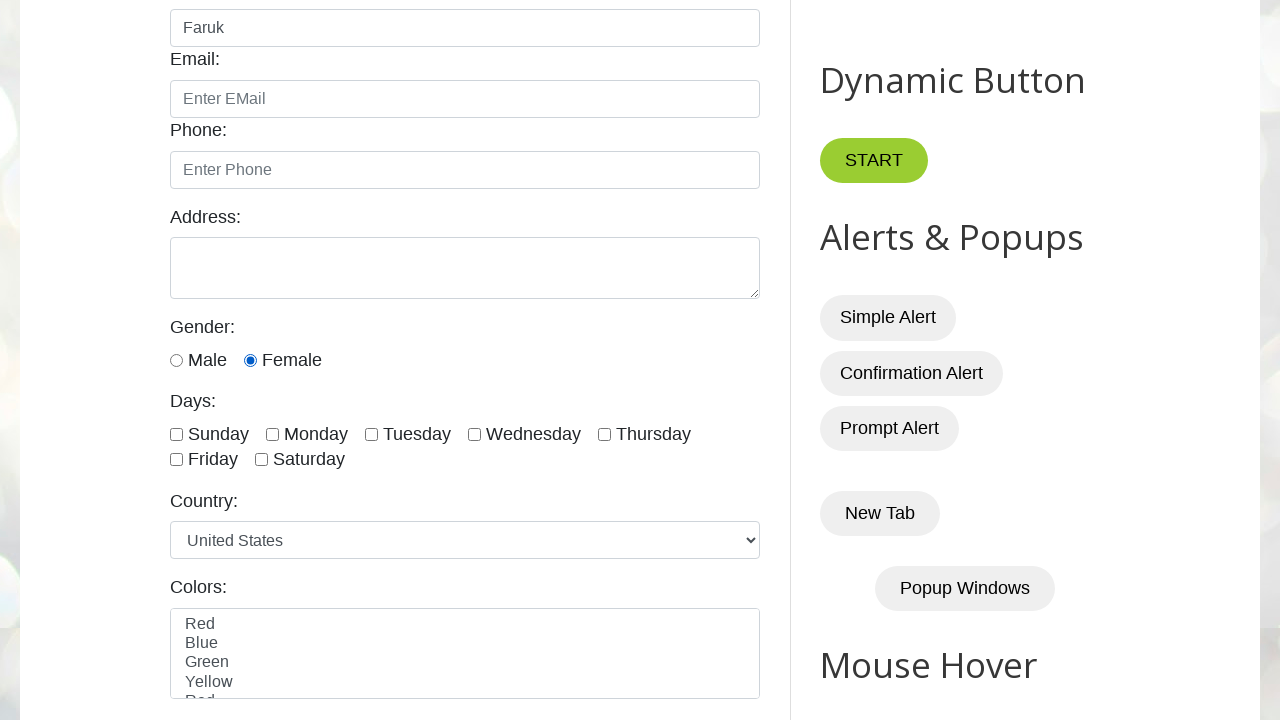

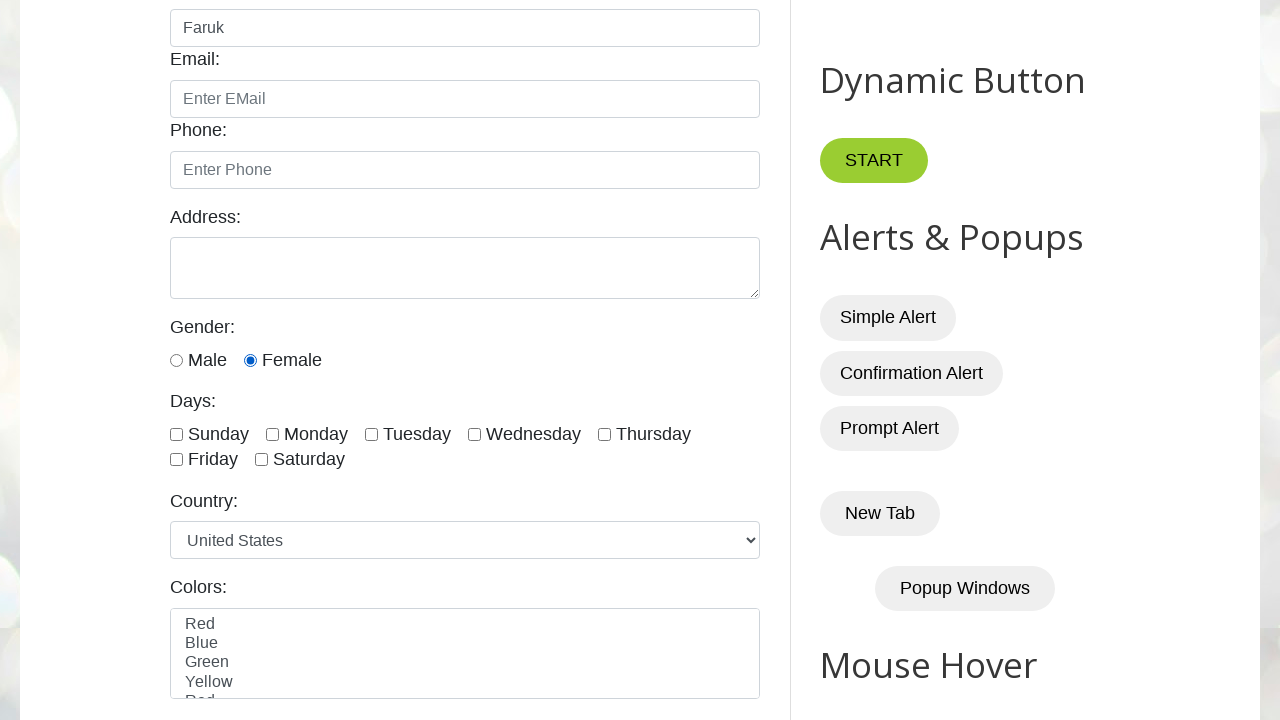